Tests click and drag selection by clicking and holding from first item to fourth item in a selectable list

Starting URL: https://automationfc.github.io/jquery-selectable/

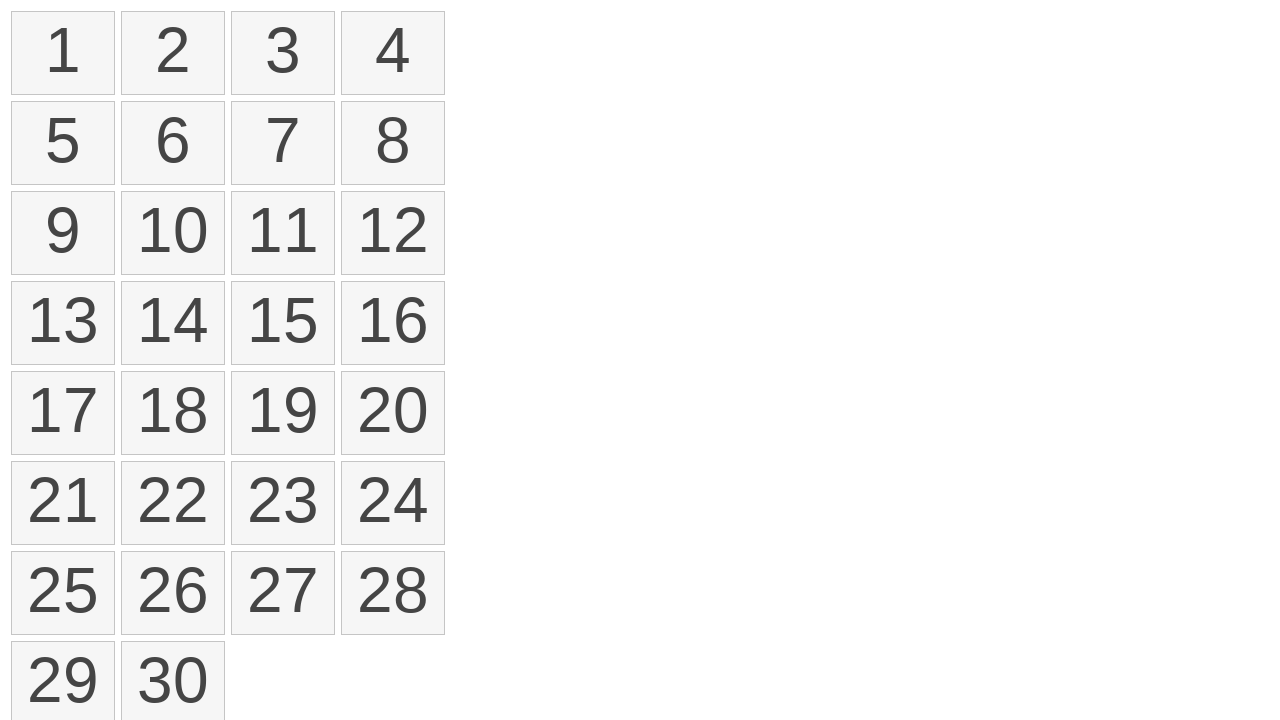

Retrieved all selectable list items
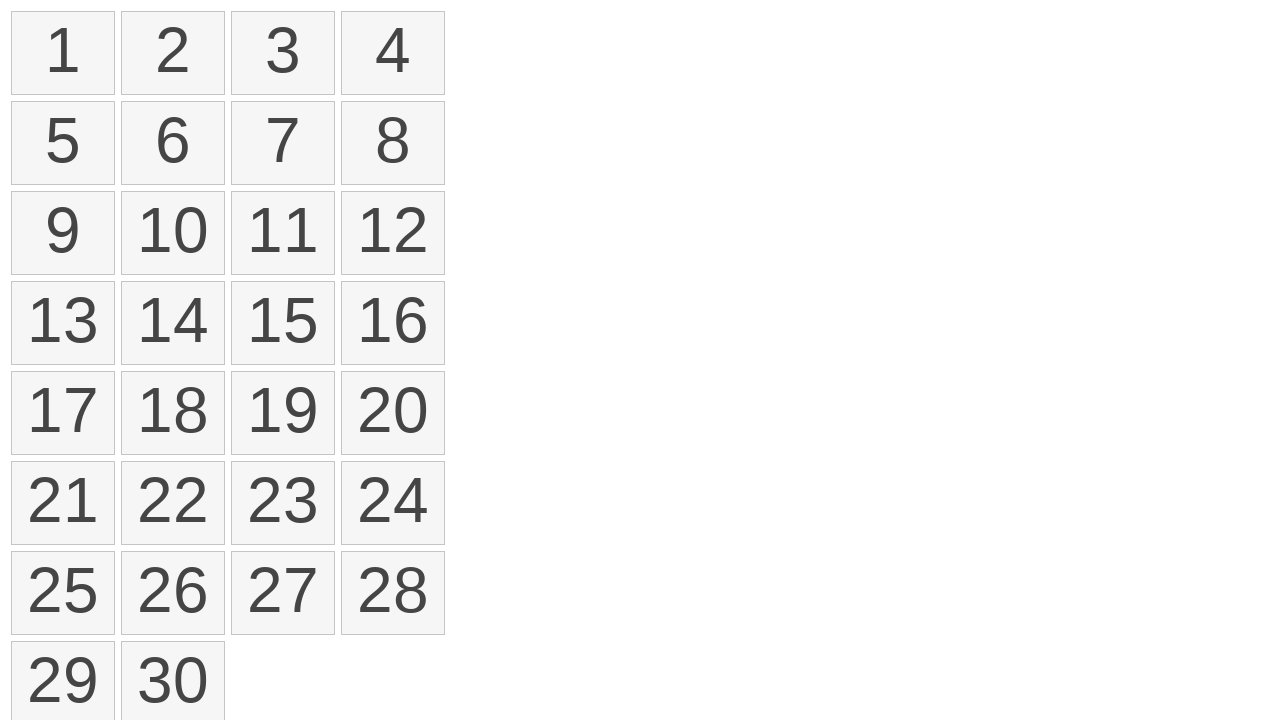

Located first item in selectable list
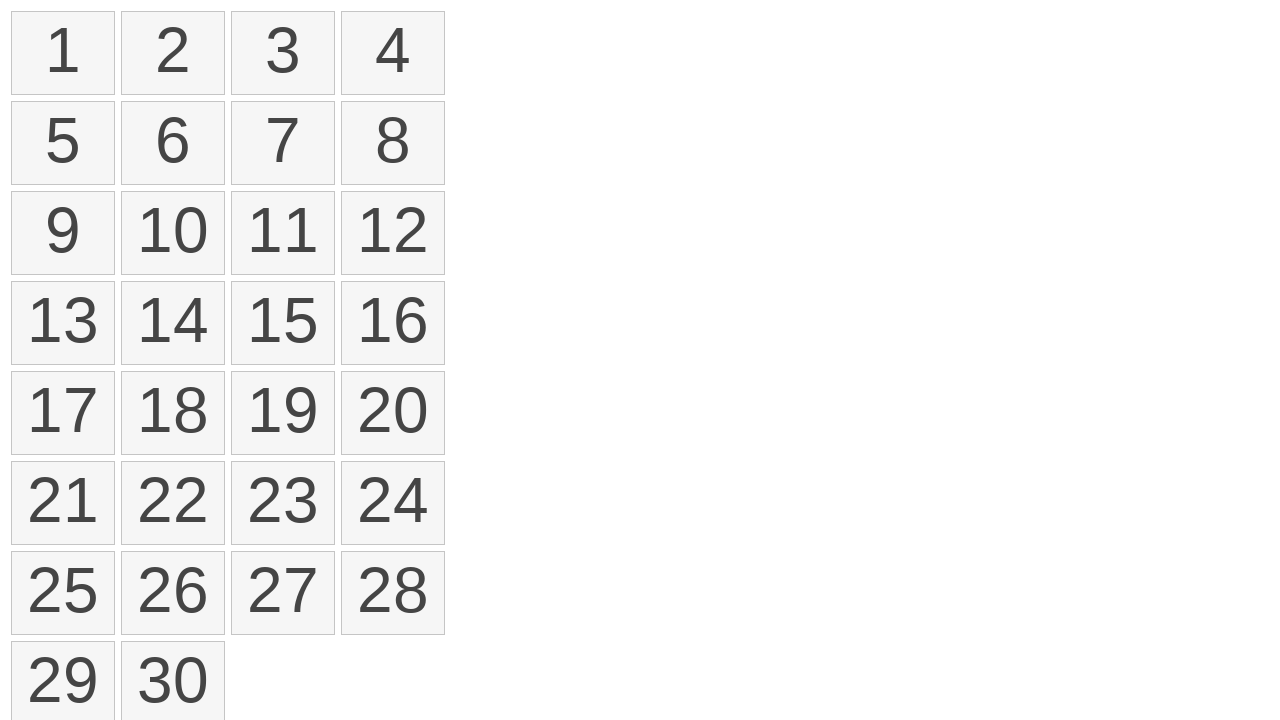

Located fourth item in selectable list
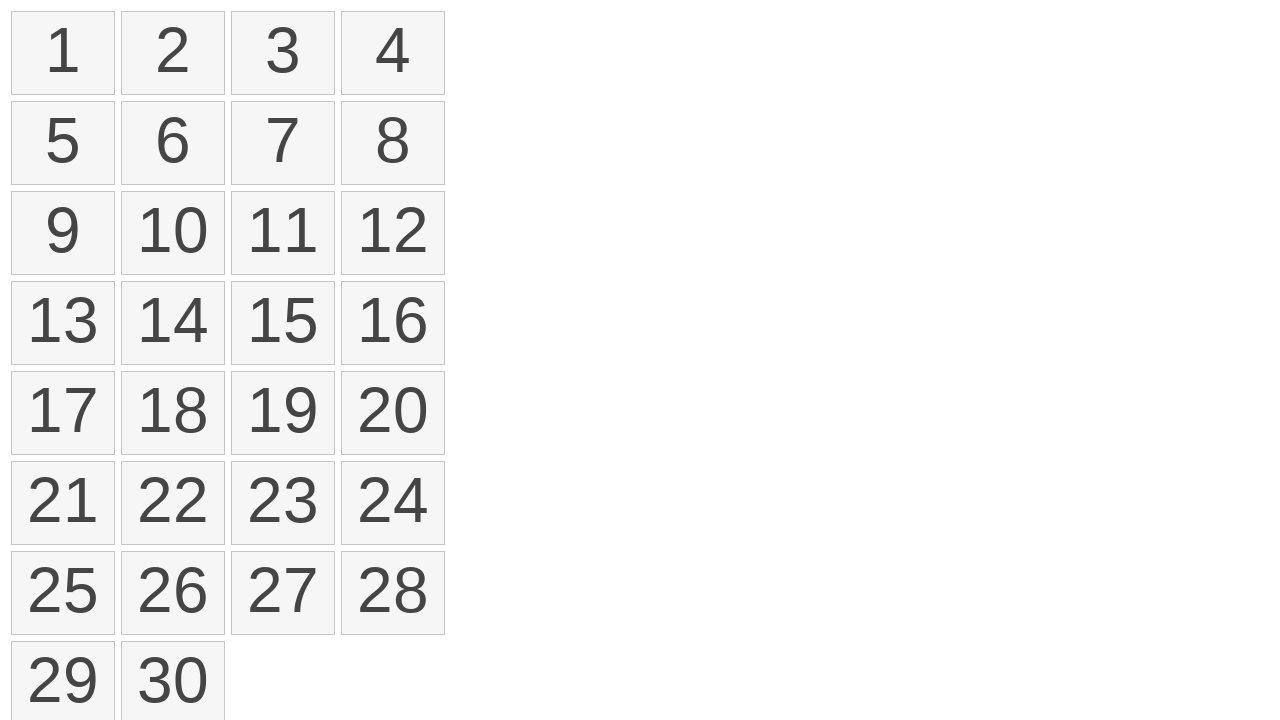

Moved mouse to first item position at (16, 16)
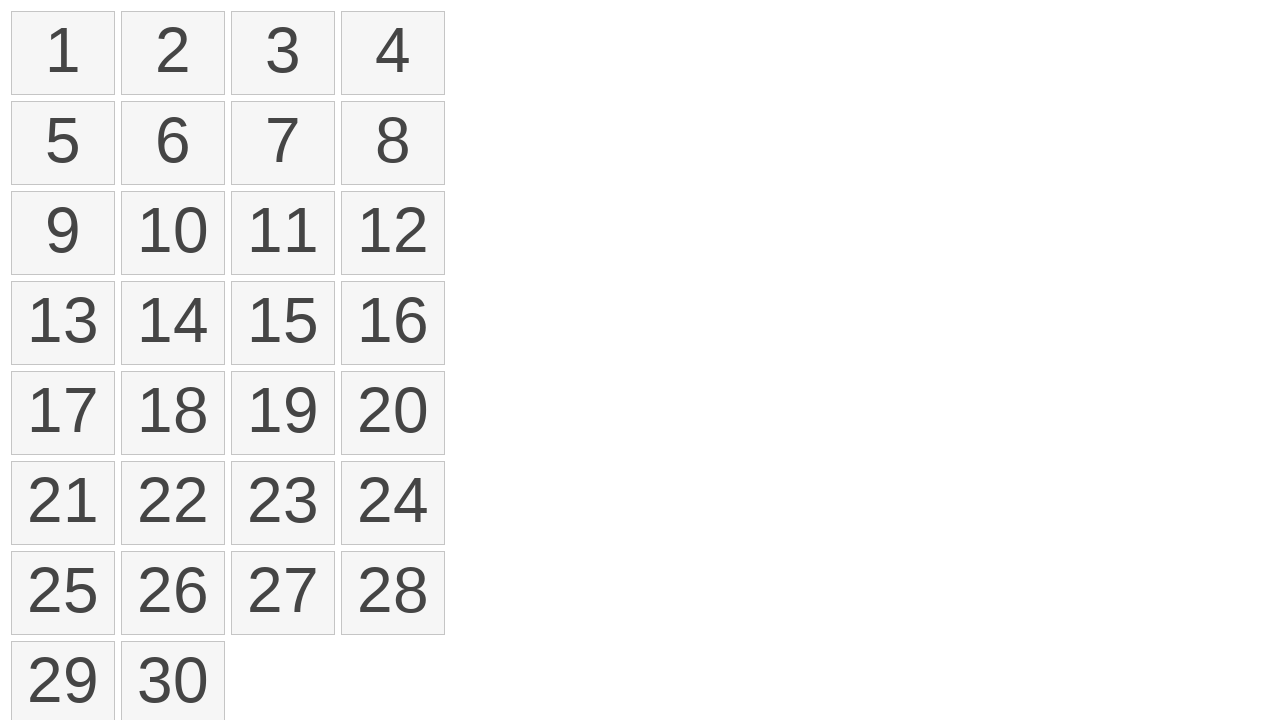

Pressed mouse button down on first item at (16, 16)
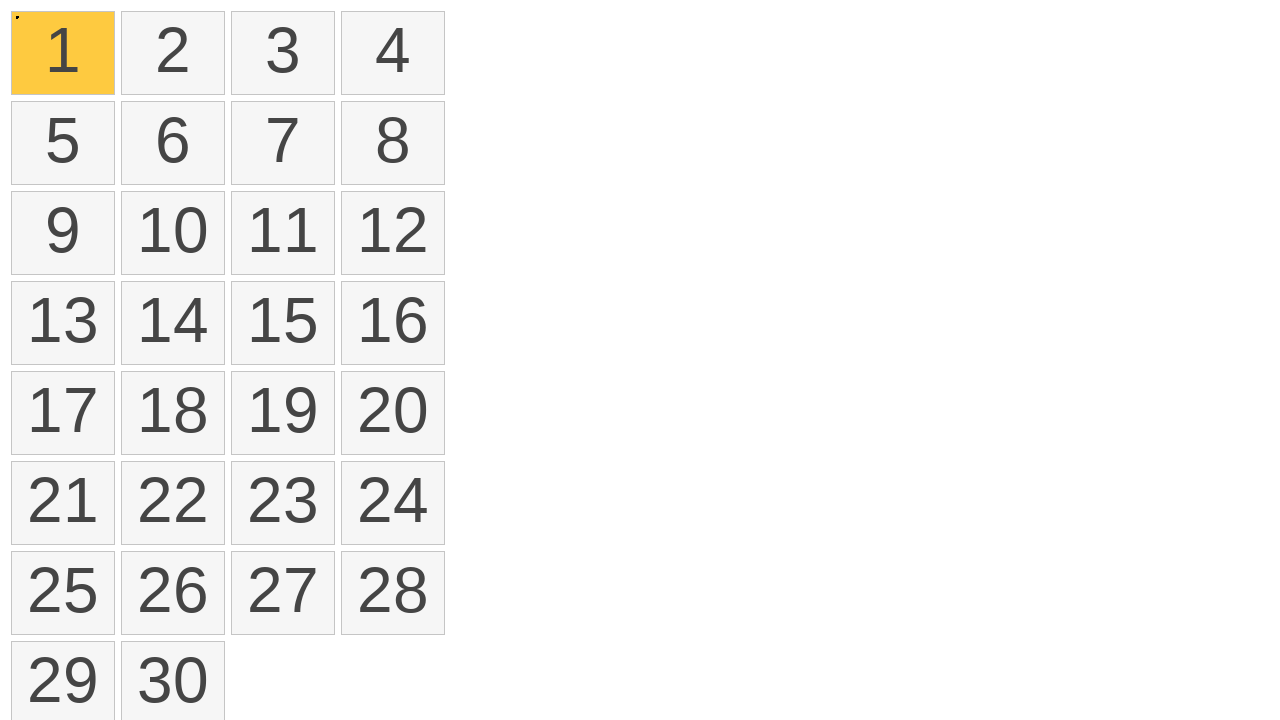

Dragged mouse to fourth item position at (346, 16)
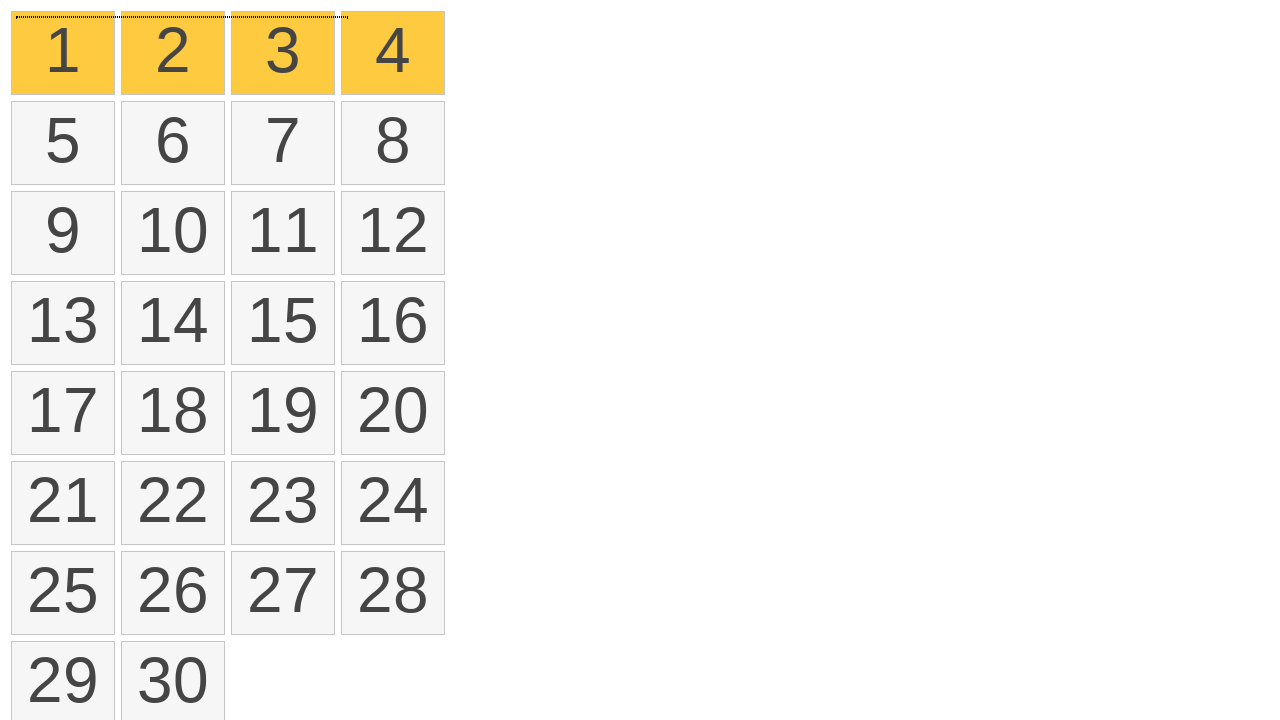

Released mouse button to complete click and hold selection at (346, 16)
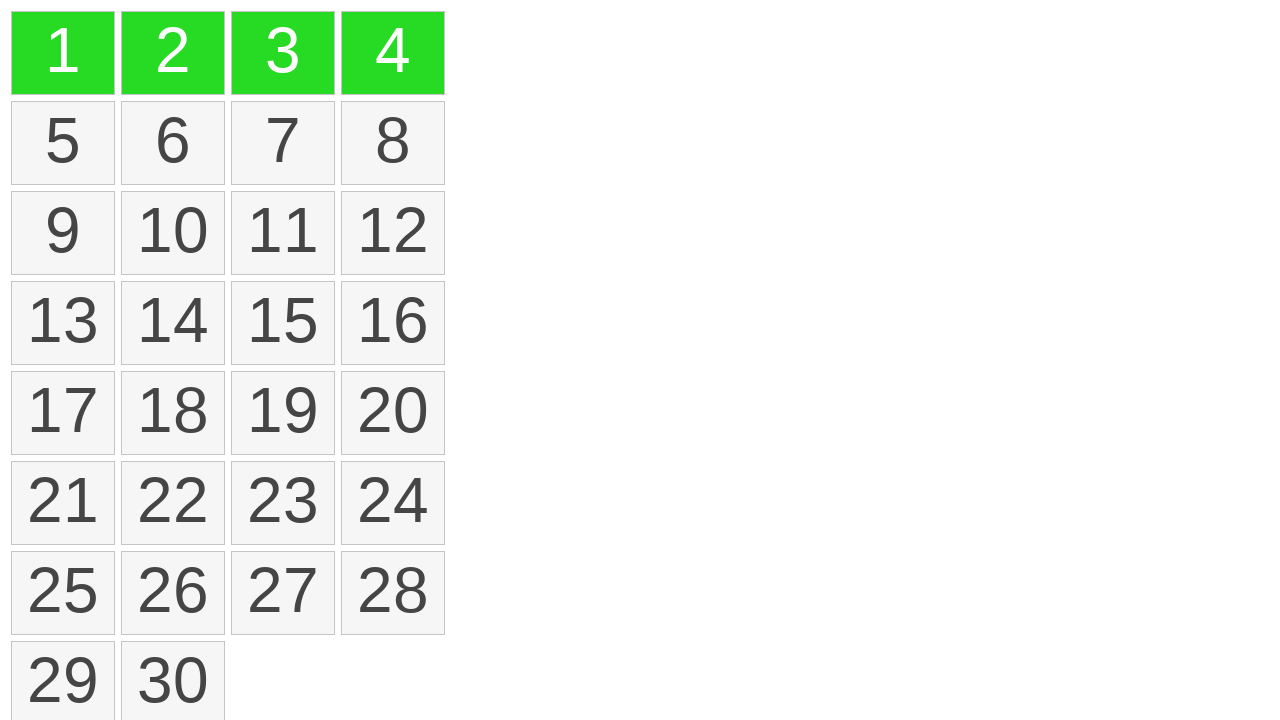

Located all selected items
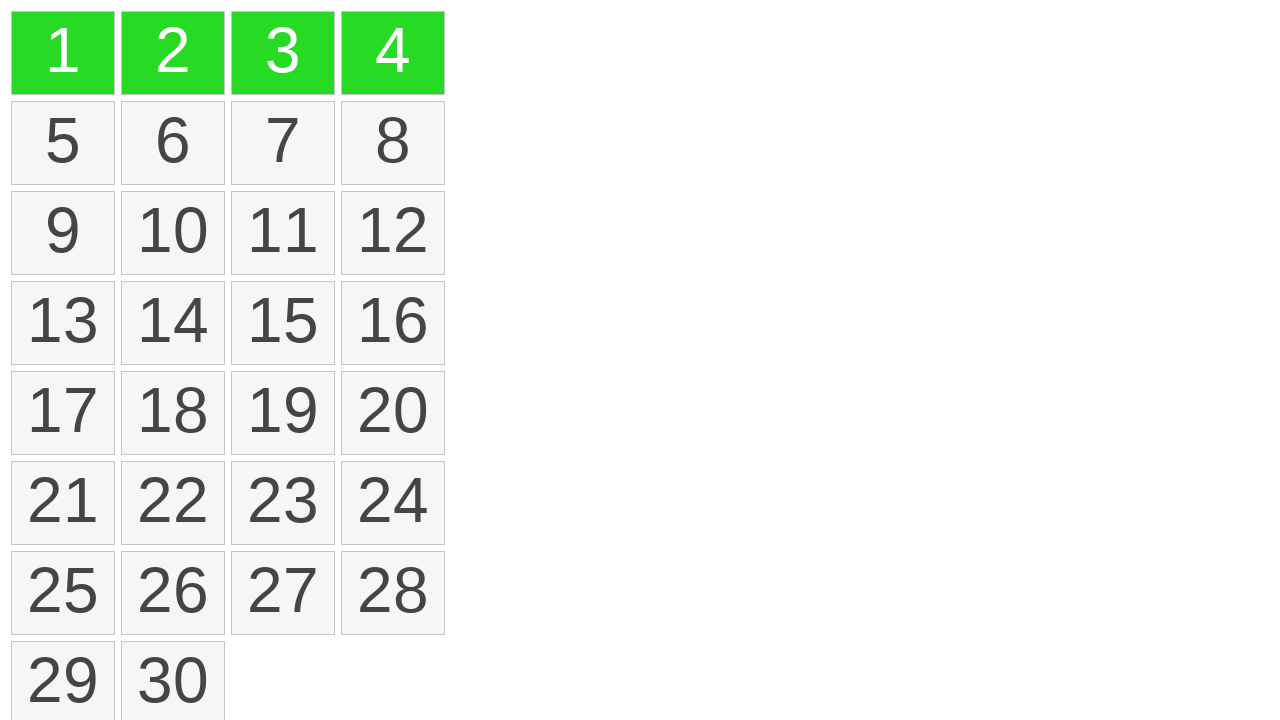

Verified that exactly 4 items are selected
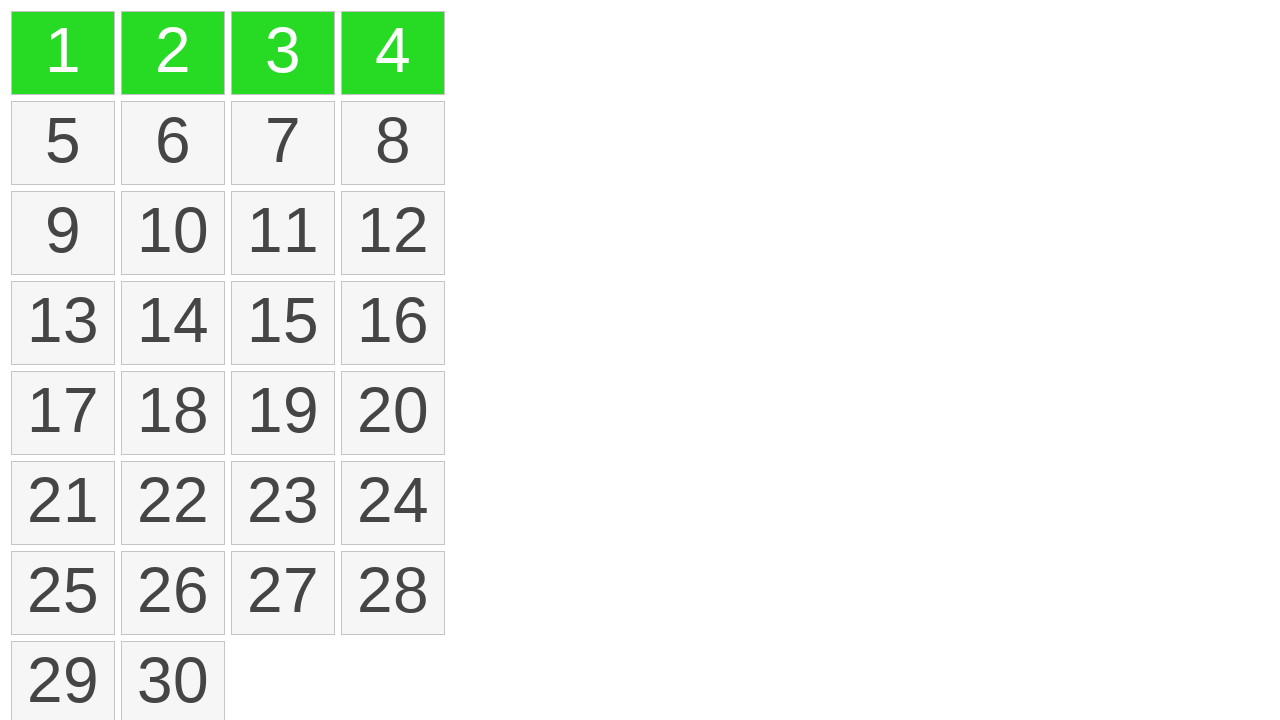

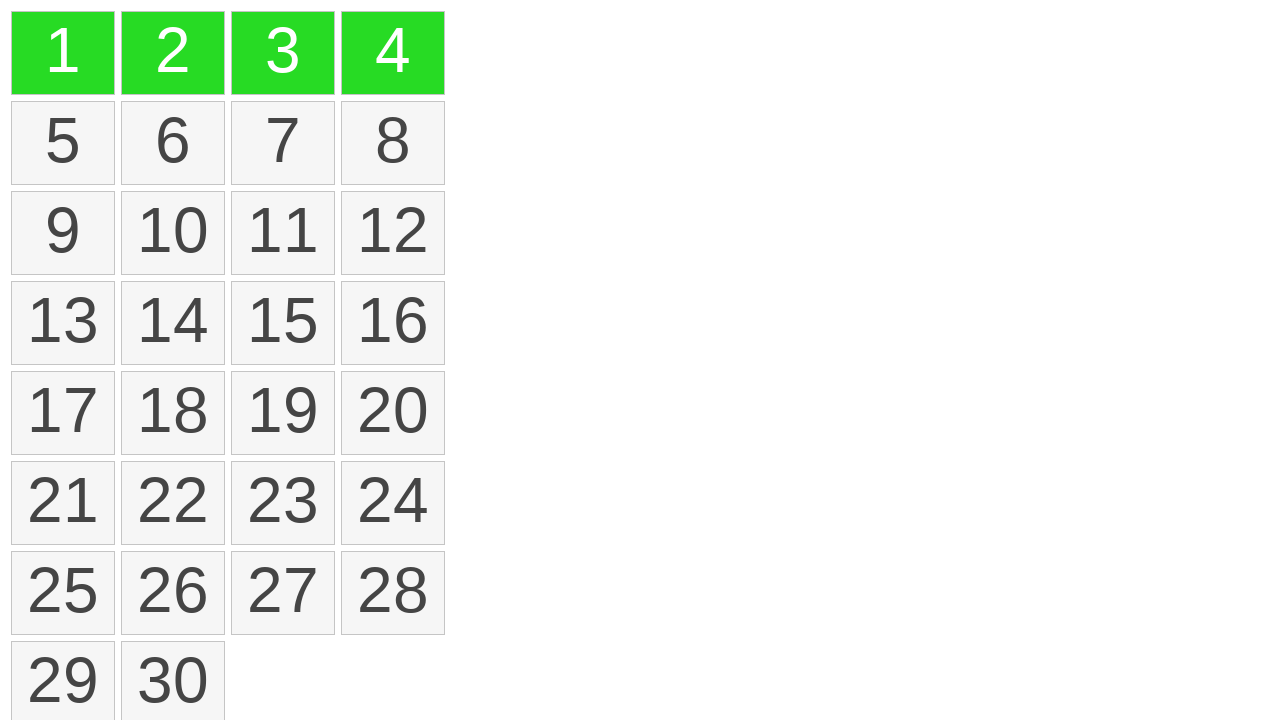